Tests form interaction by extracting a value from an element's custom attribute, performing a mathematical calculation, filling in the answer, selecting a checkbox and radio button, then submitting the form.

Starting URL: http://suninjuly.github.io/get_attribute.html

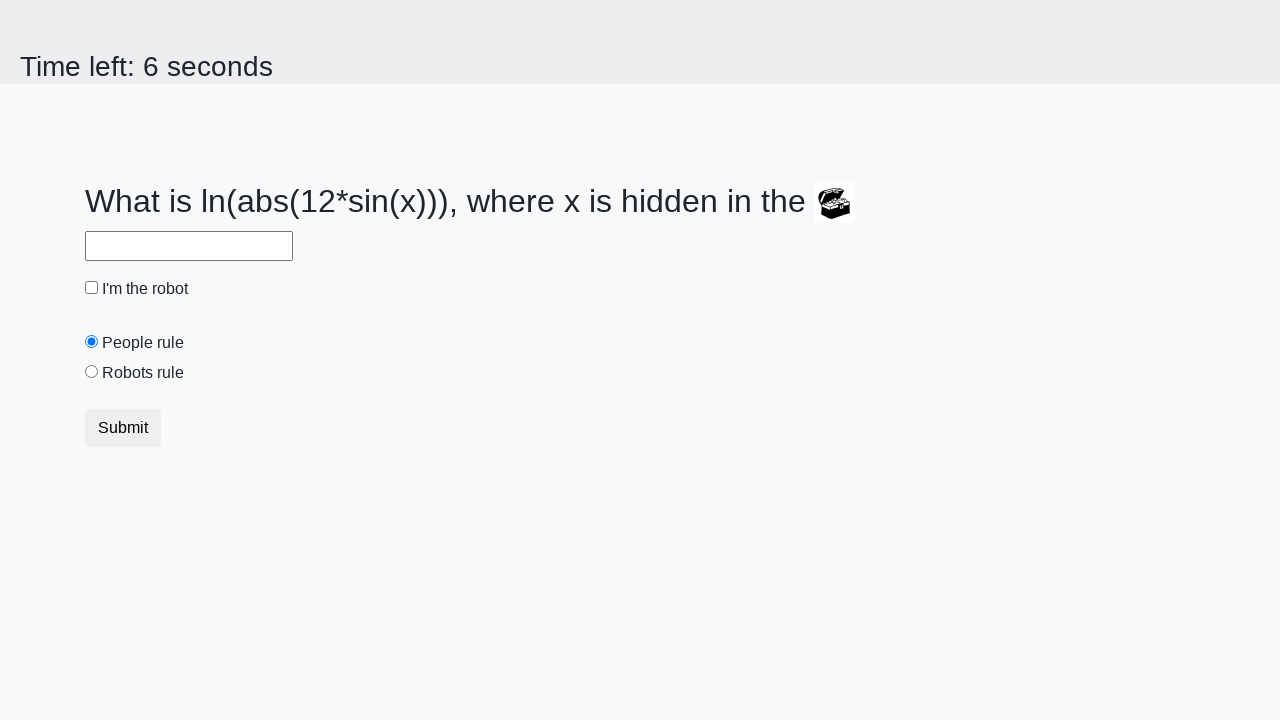

Located treasure element with custom attribute
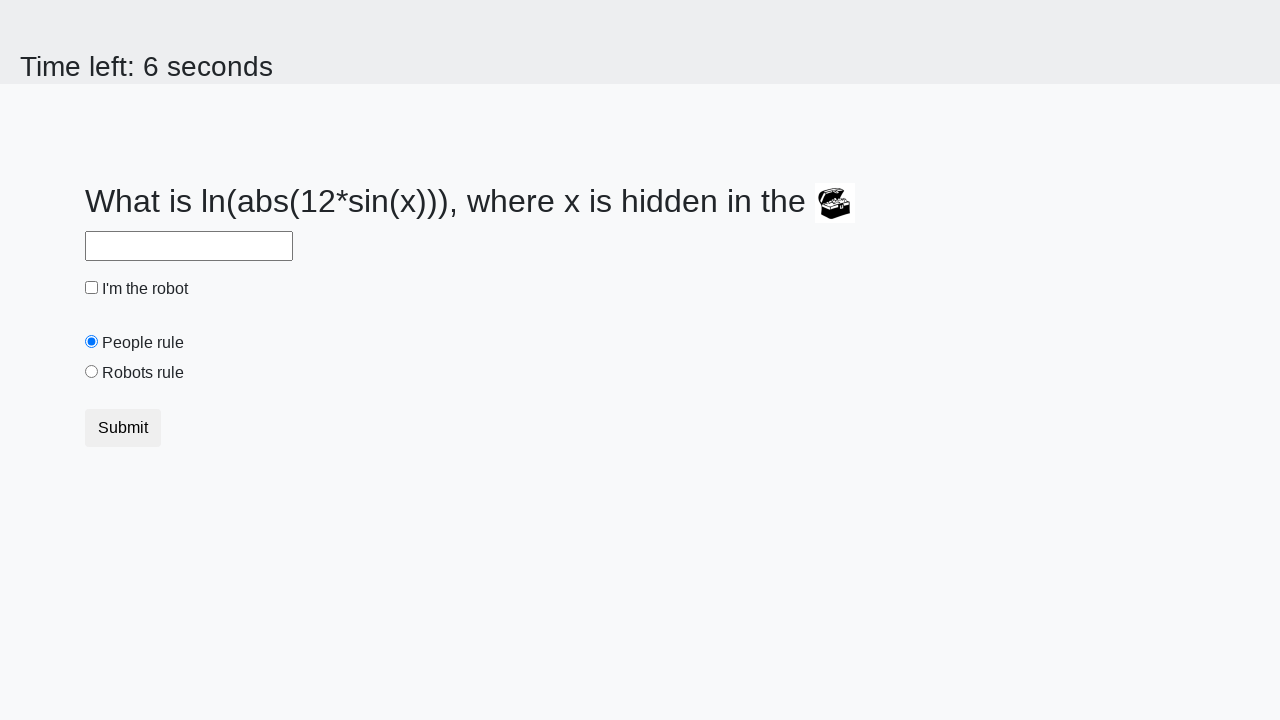

Extracted valuex attribute from treasure element
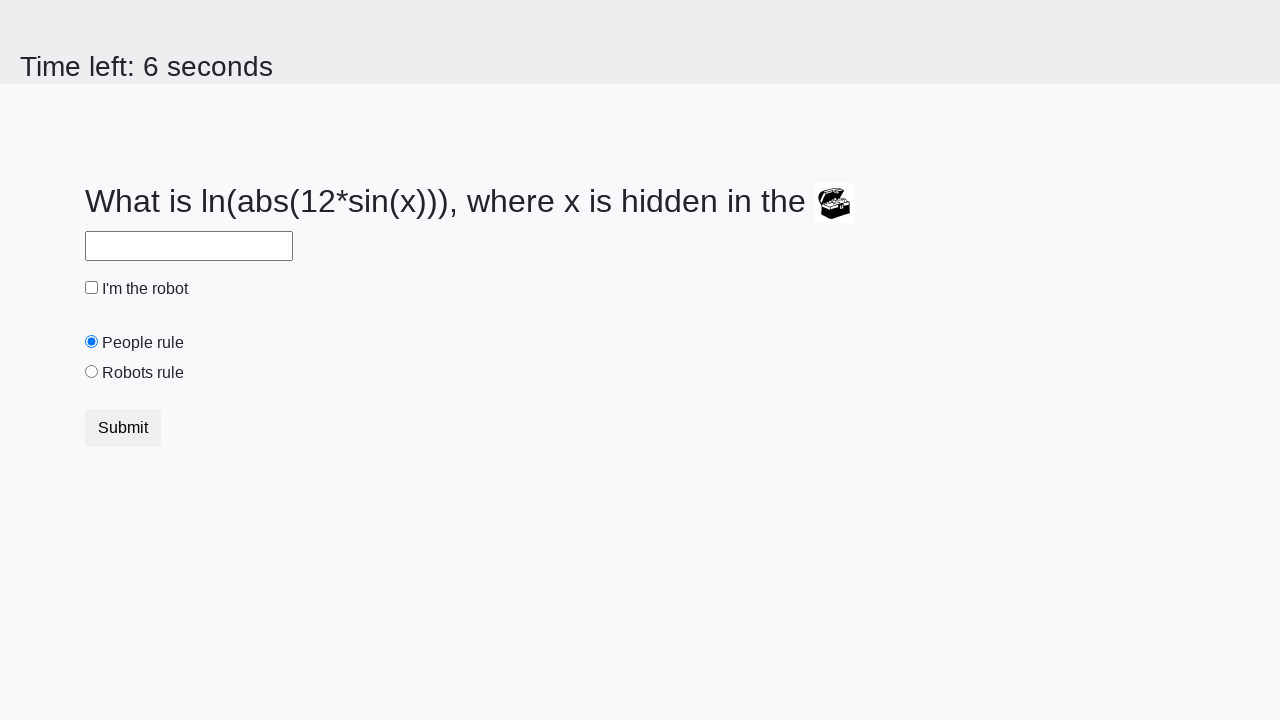

Calculated result using mathematical formula
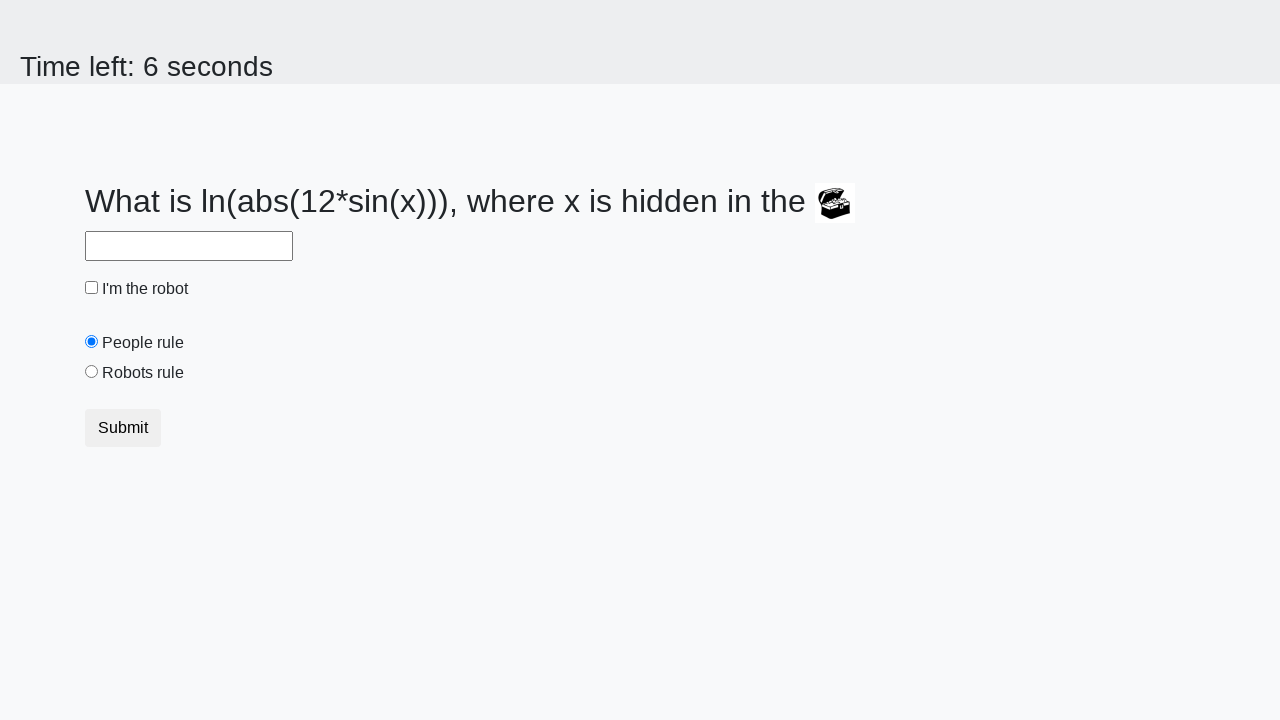

Filled answer field with calculated value on #answer
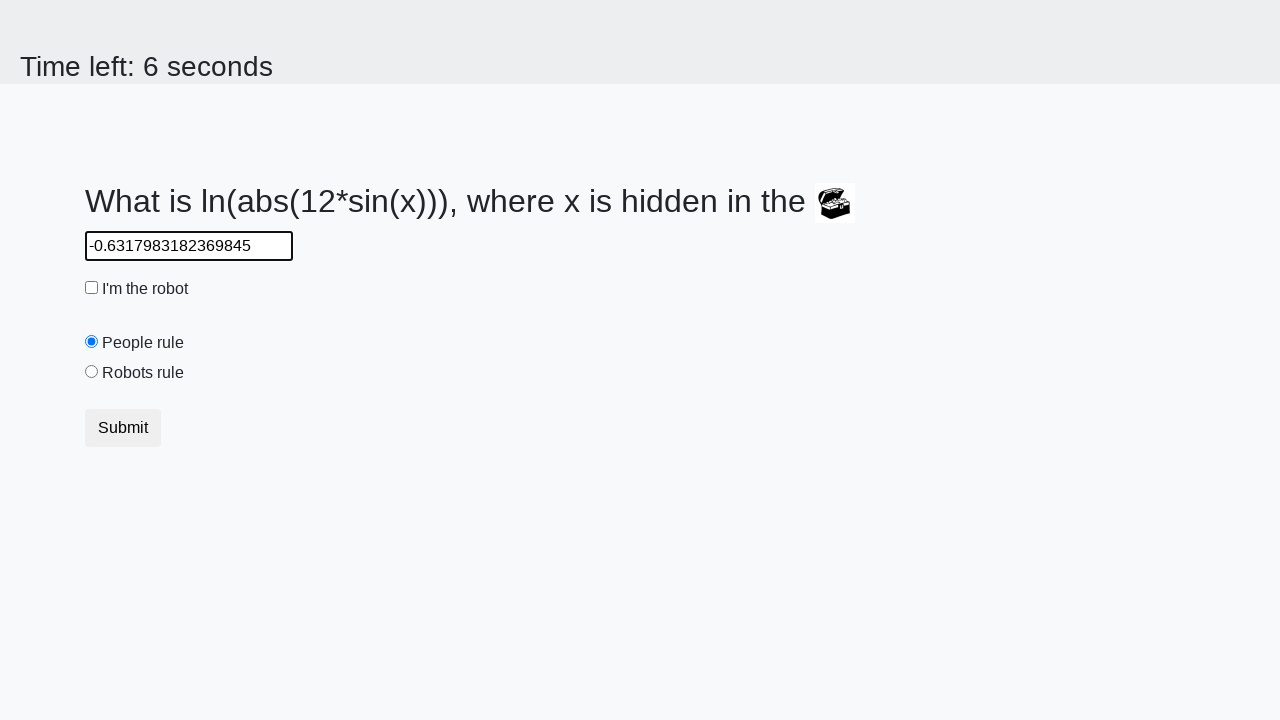

Clicked robot checkbox at (92, 288) on #robotCheckbox
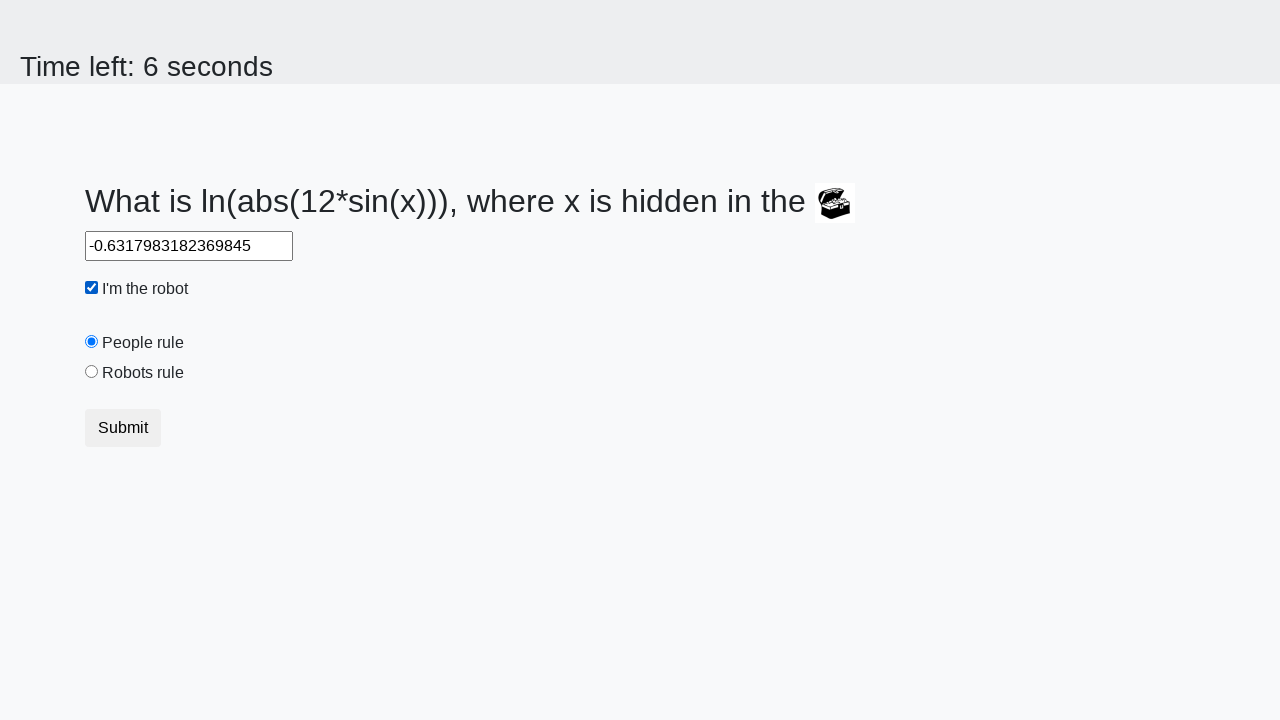

Clicked robots rule radio button at (92, 372) on #robotsRule
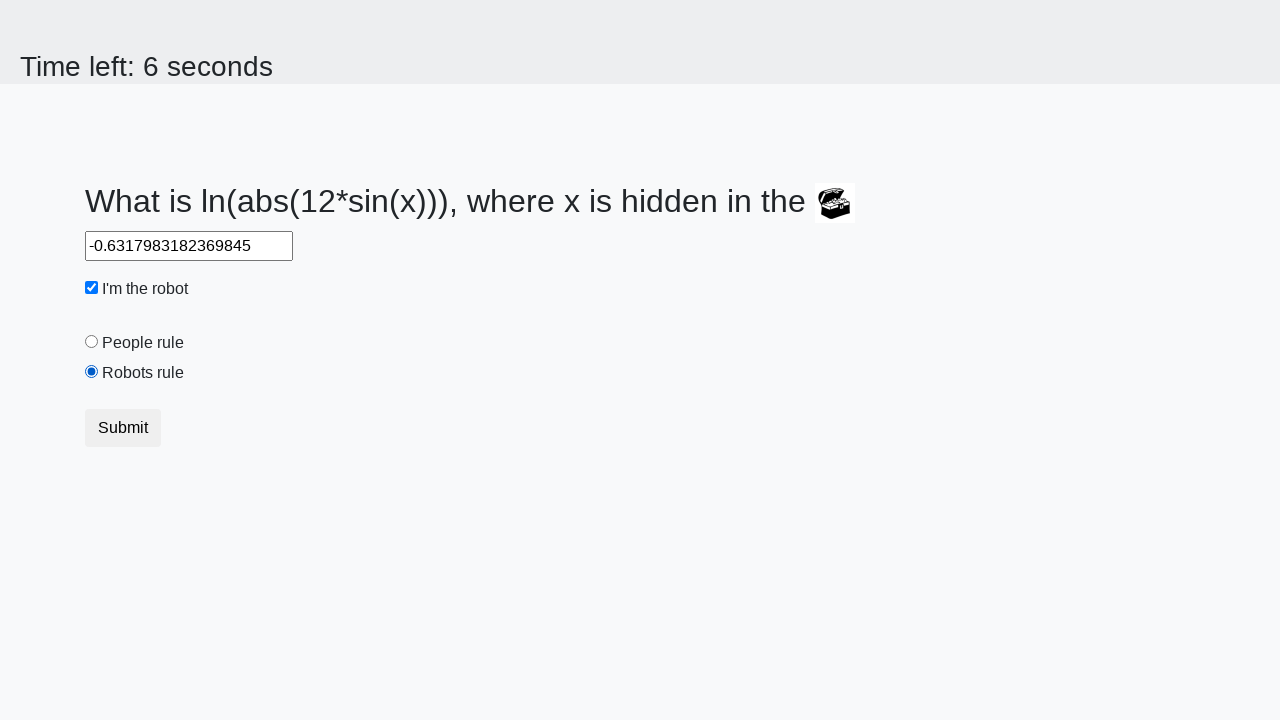

Clicked submit button to complete form at (123, 428) on button.btn
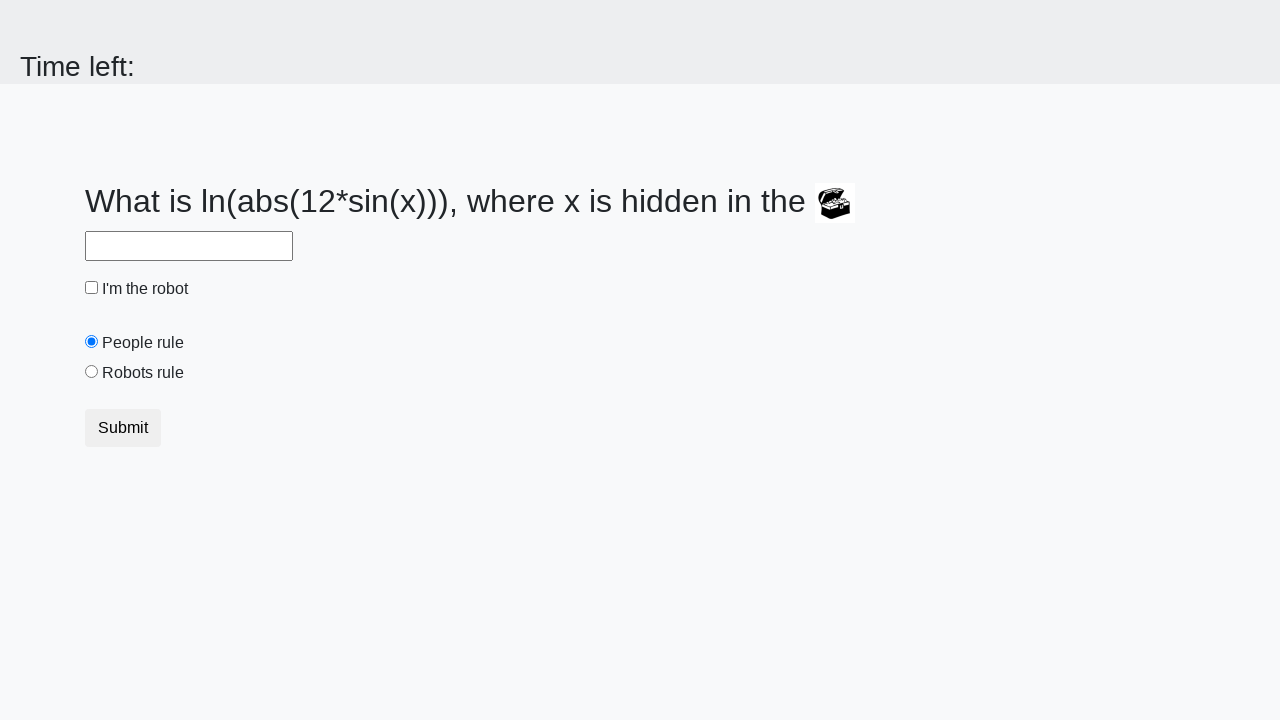

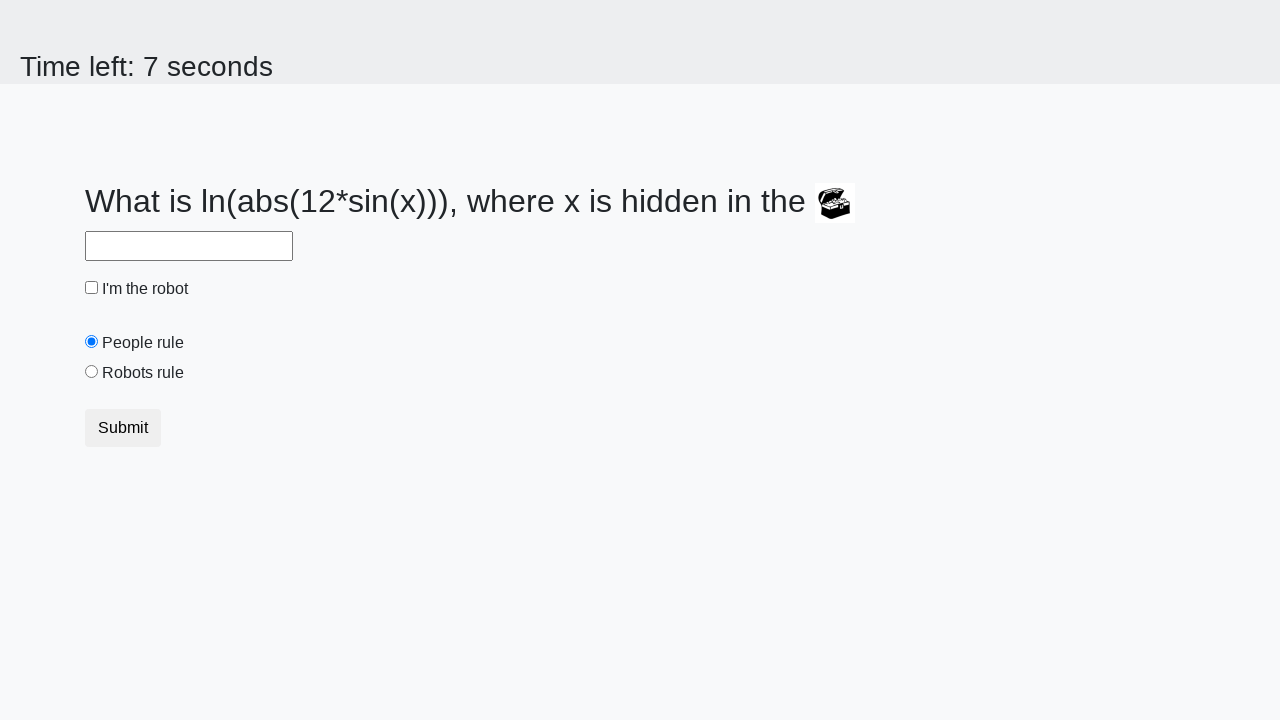